Tests MIT OpenCourseWare search functionality by navigating to search results for a query, scrolling down to load more courses, and verifying course cards are displayed.

Starting URL: https://ocw.mit.edu/search/?q=Machine%20Learning&type=course

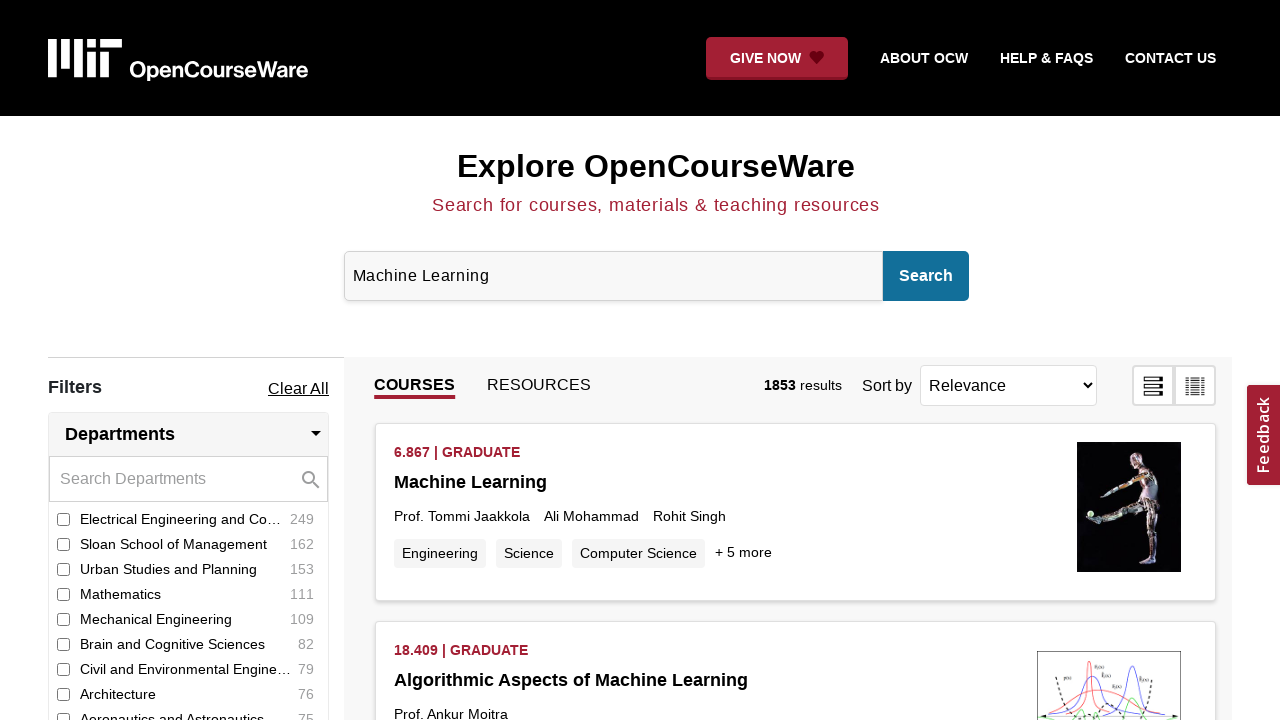

Initial course cards loaded on MIT OCW search results page
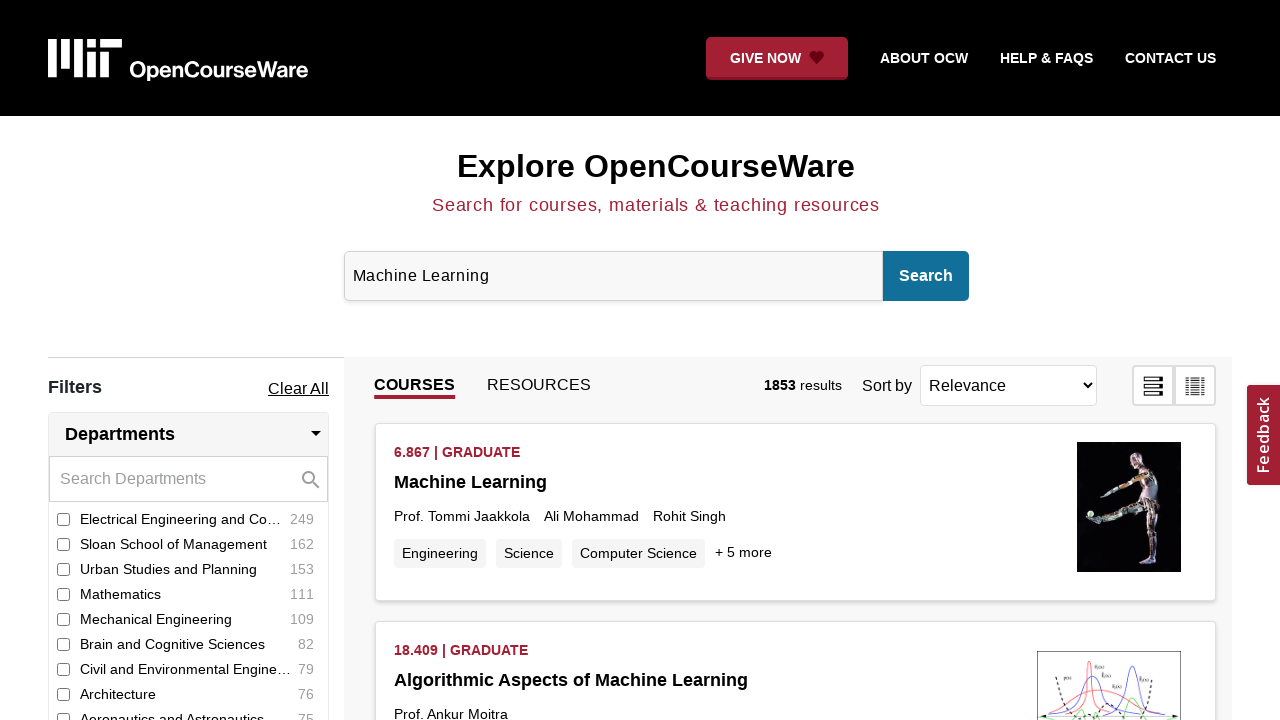

Retrieved initial page scroll height
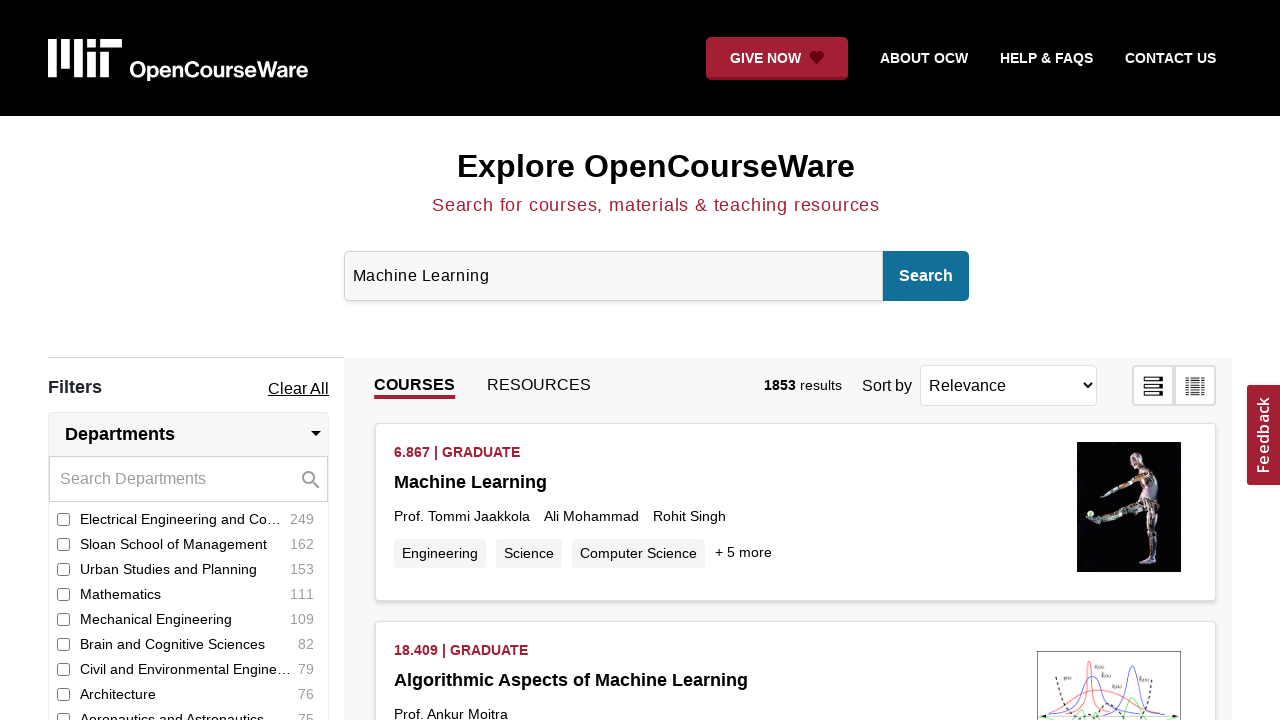

Scrolled to bottom of page (iteration 1/10)
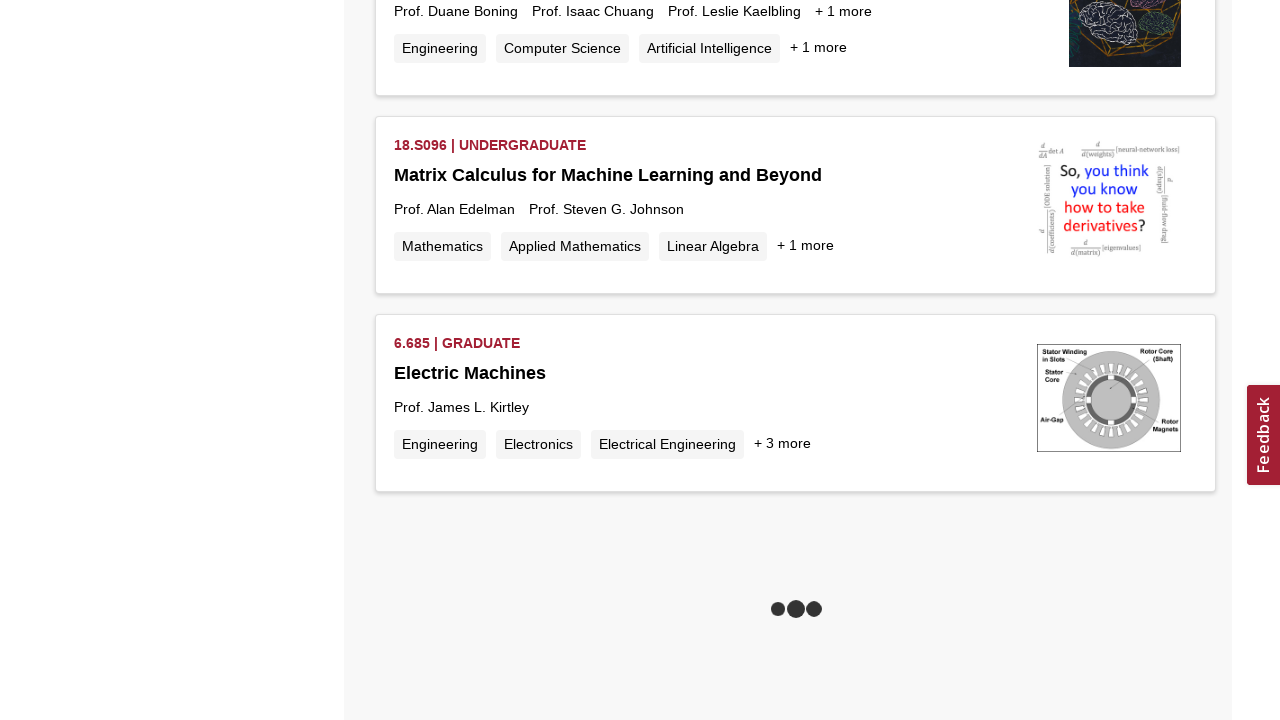

Waited 2 seconds for new content to load
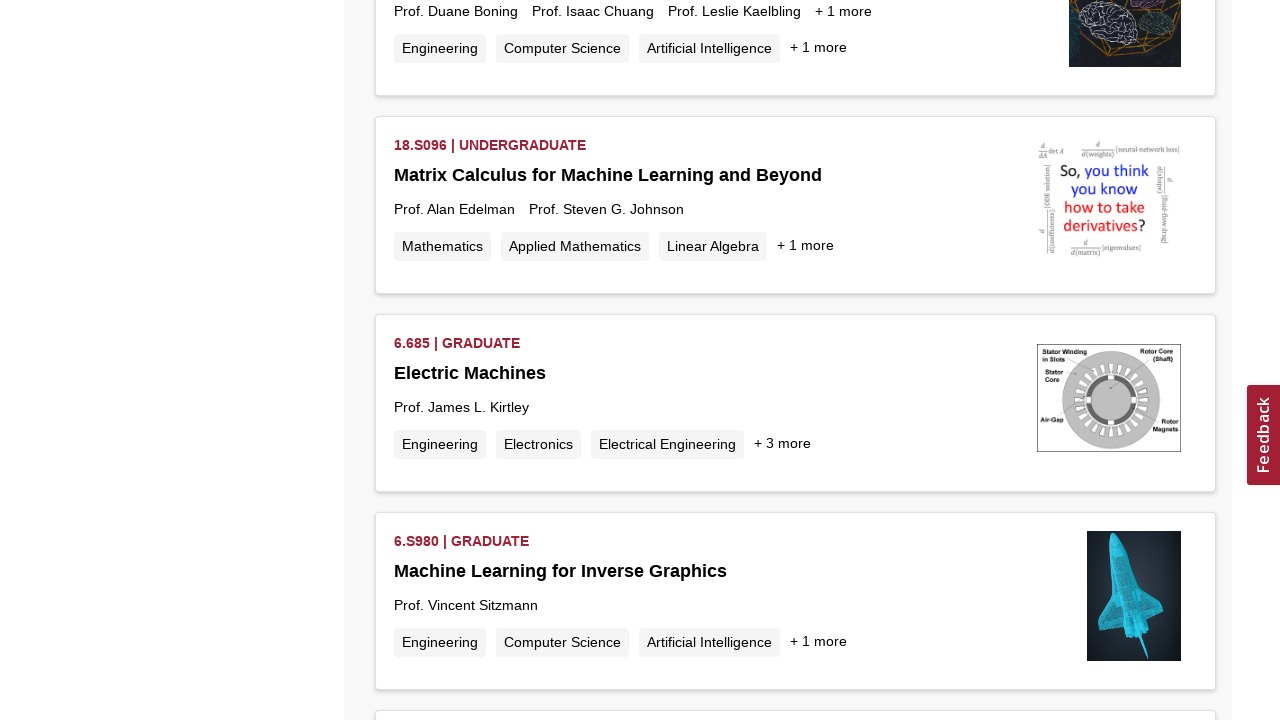

Checked page scroll height after potential content load
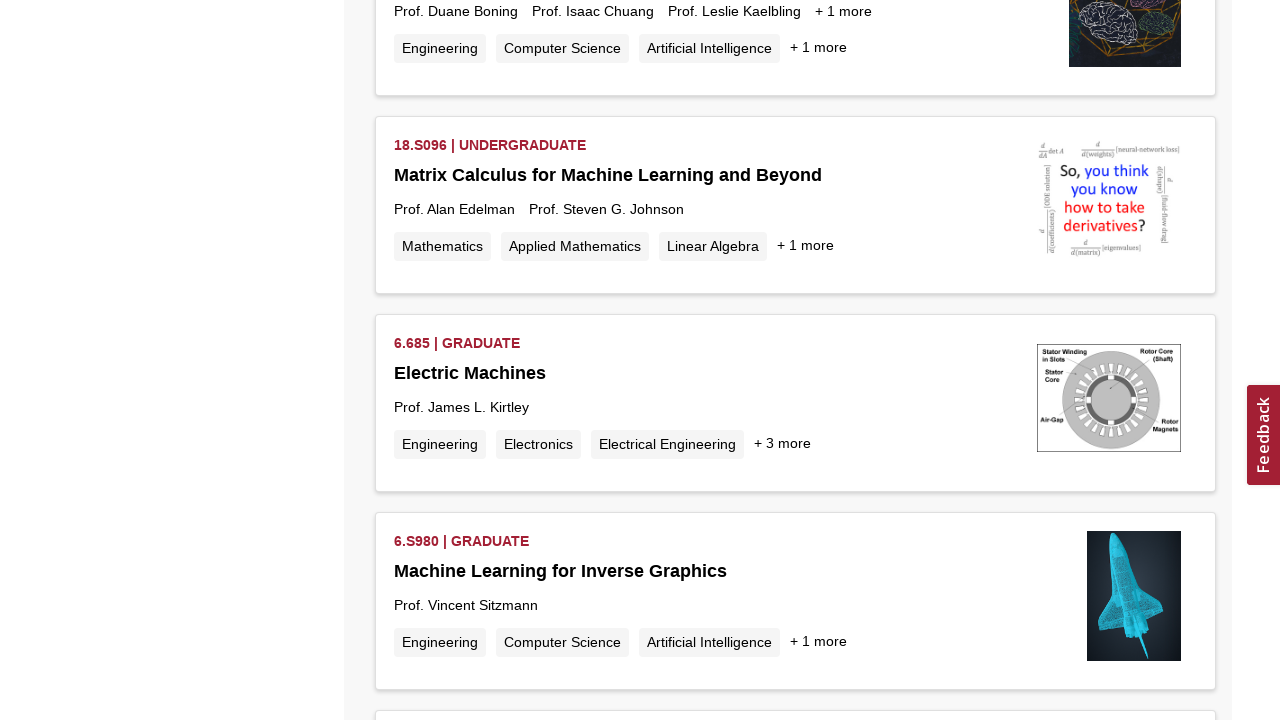

Scrolled to bottom of page (iteration 2/10)
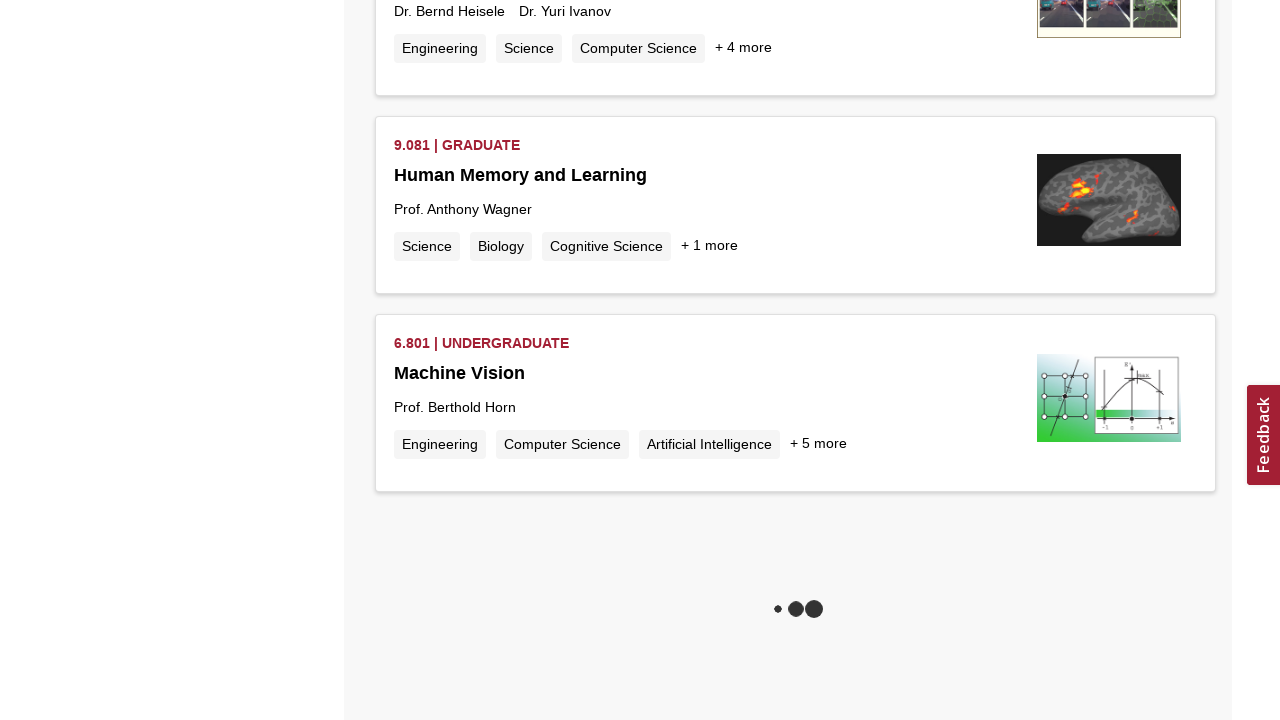

Waited 2 seconds for new content to load
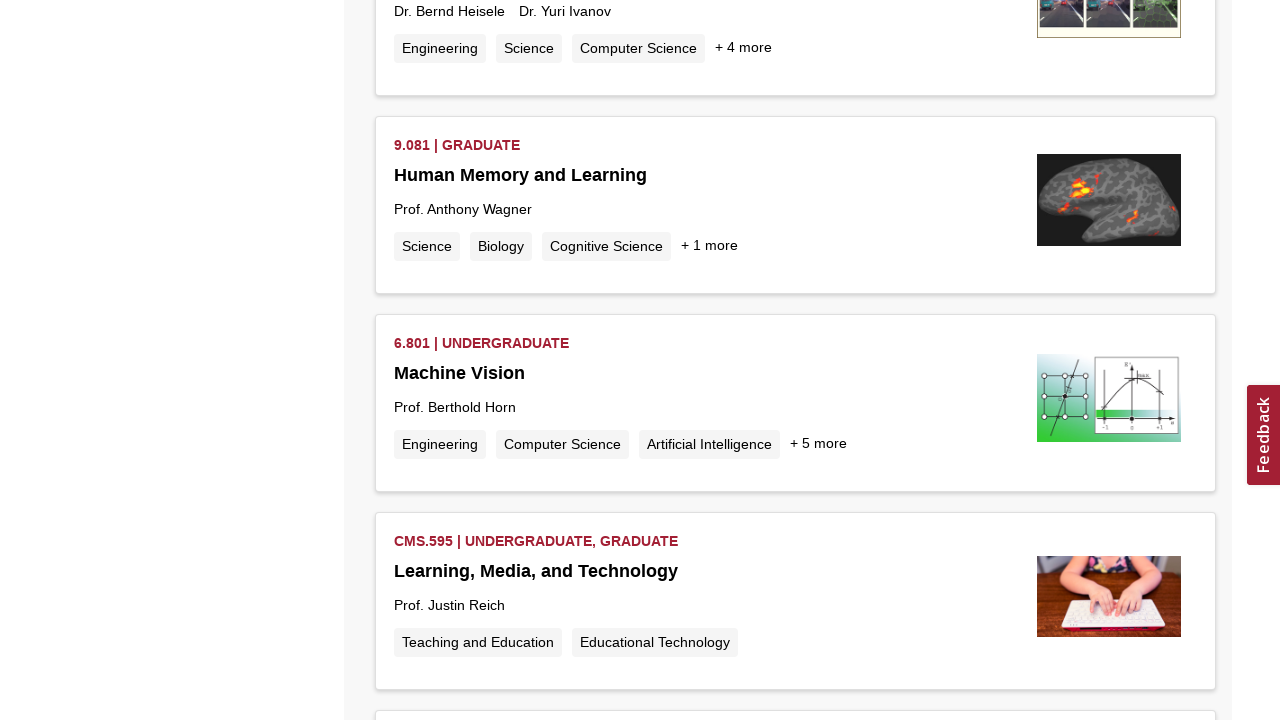

Checked page scroll height after potential content load
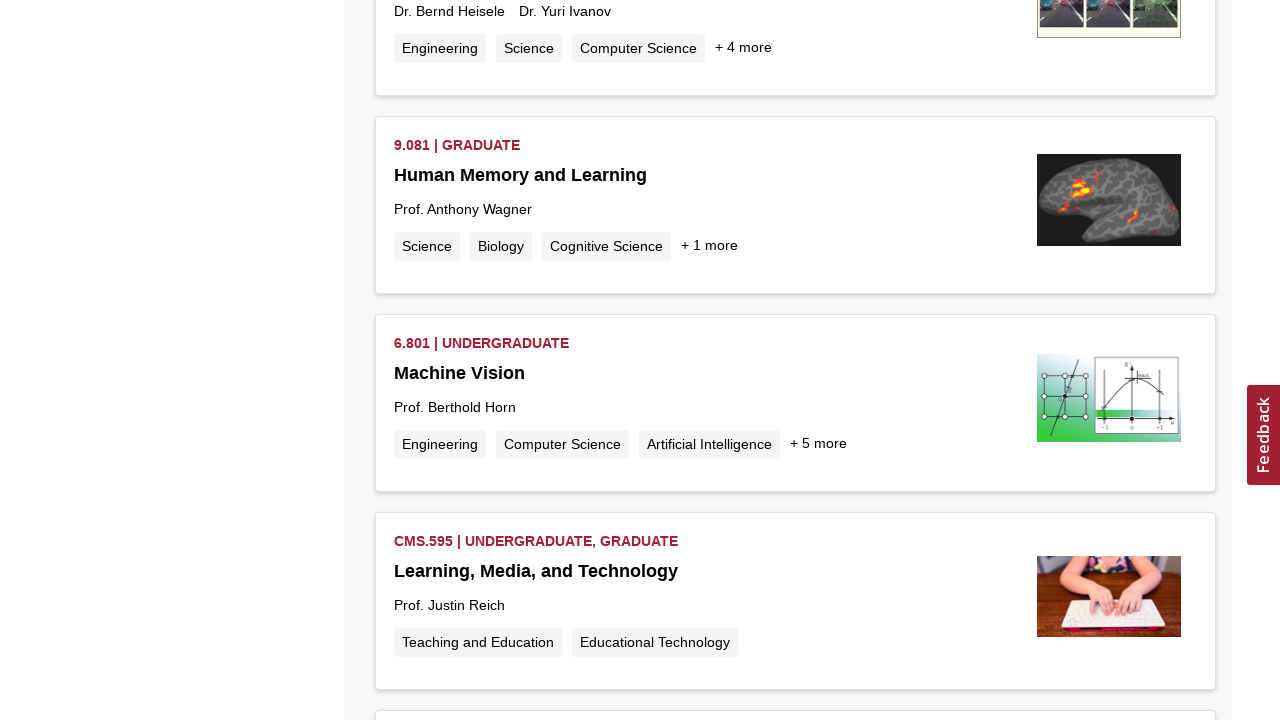

Scrolled to bottom of page (iteration 3/10)
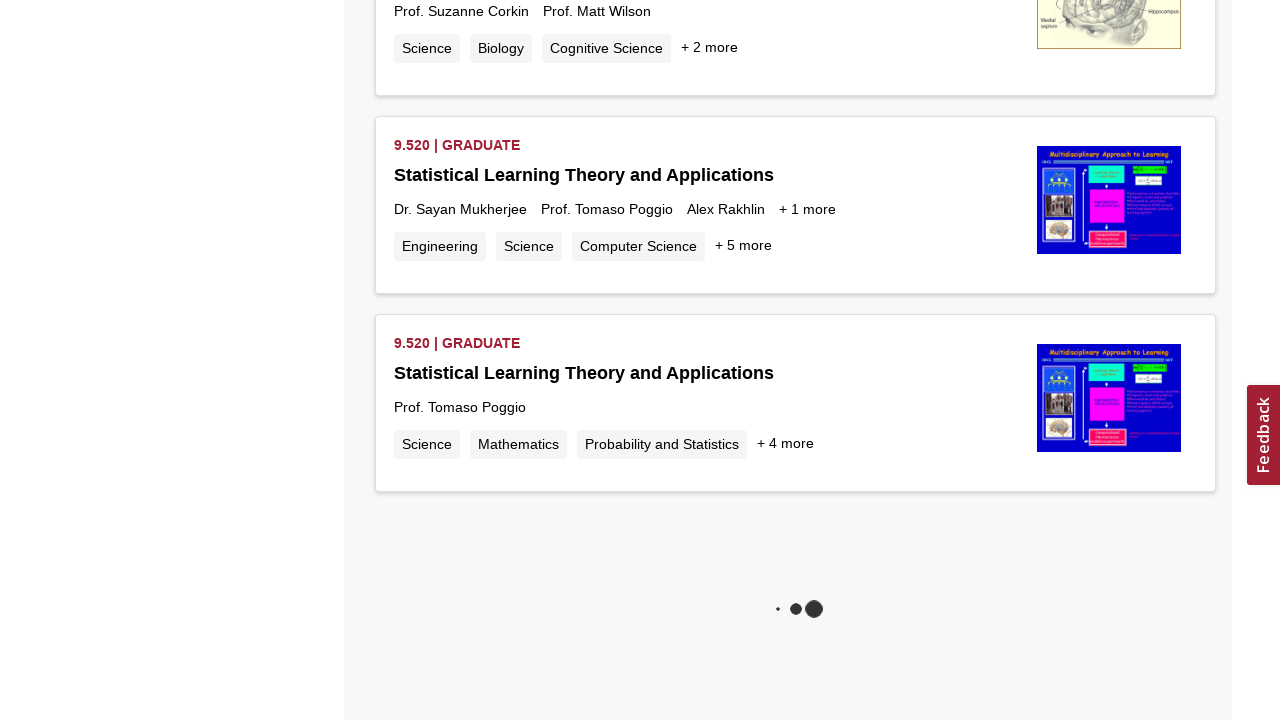

Waited 2 seconds for new content to load
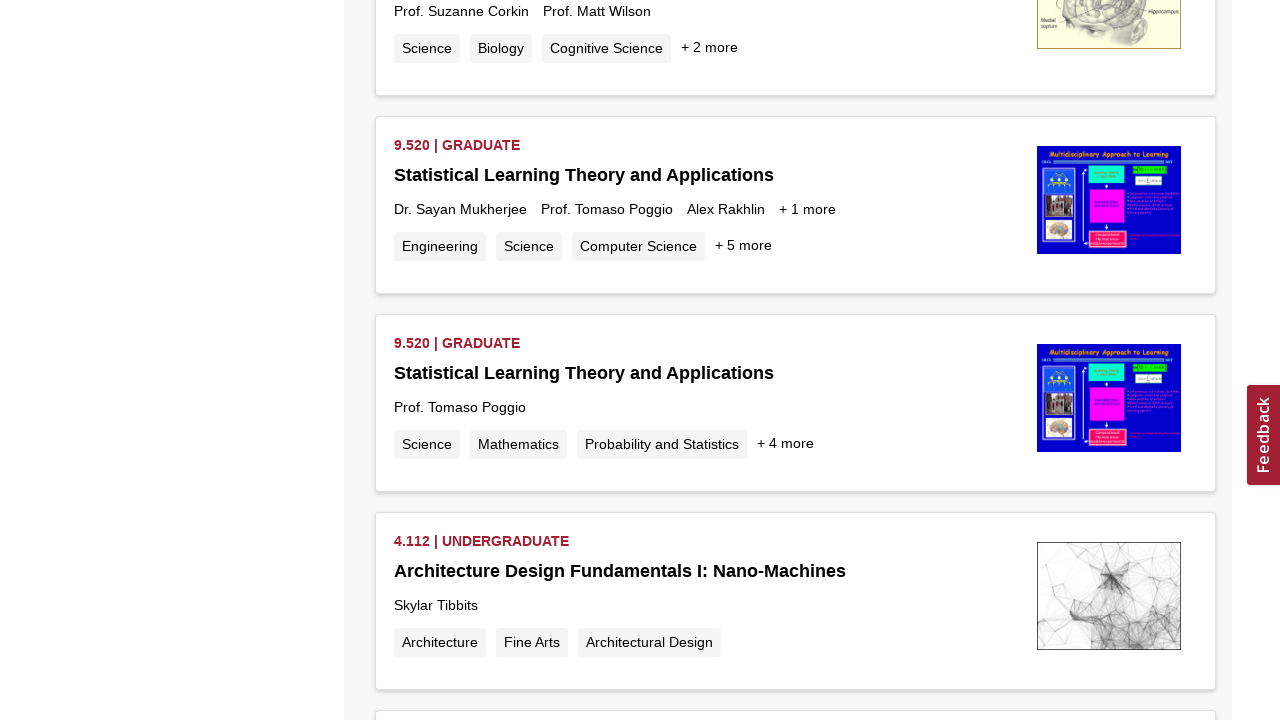

Checked page scroll height after potential content load
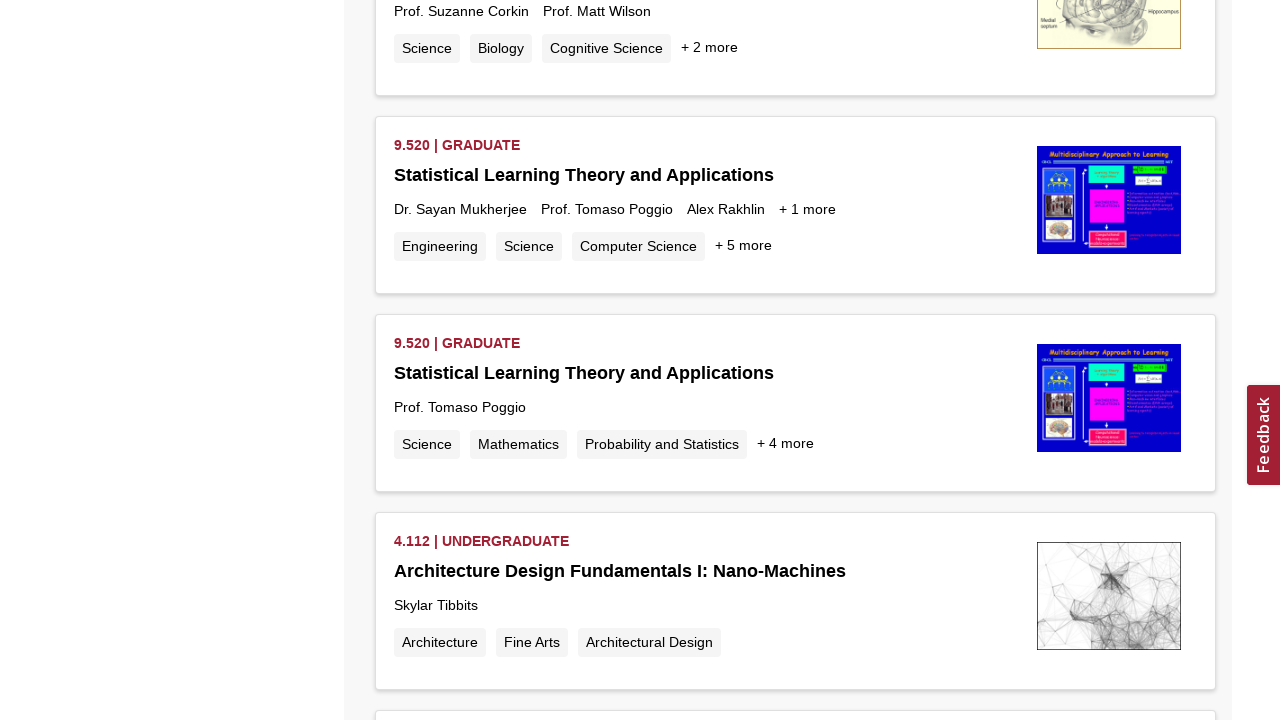

Scrolled to bottom of page (iteration 4/10)
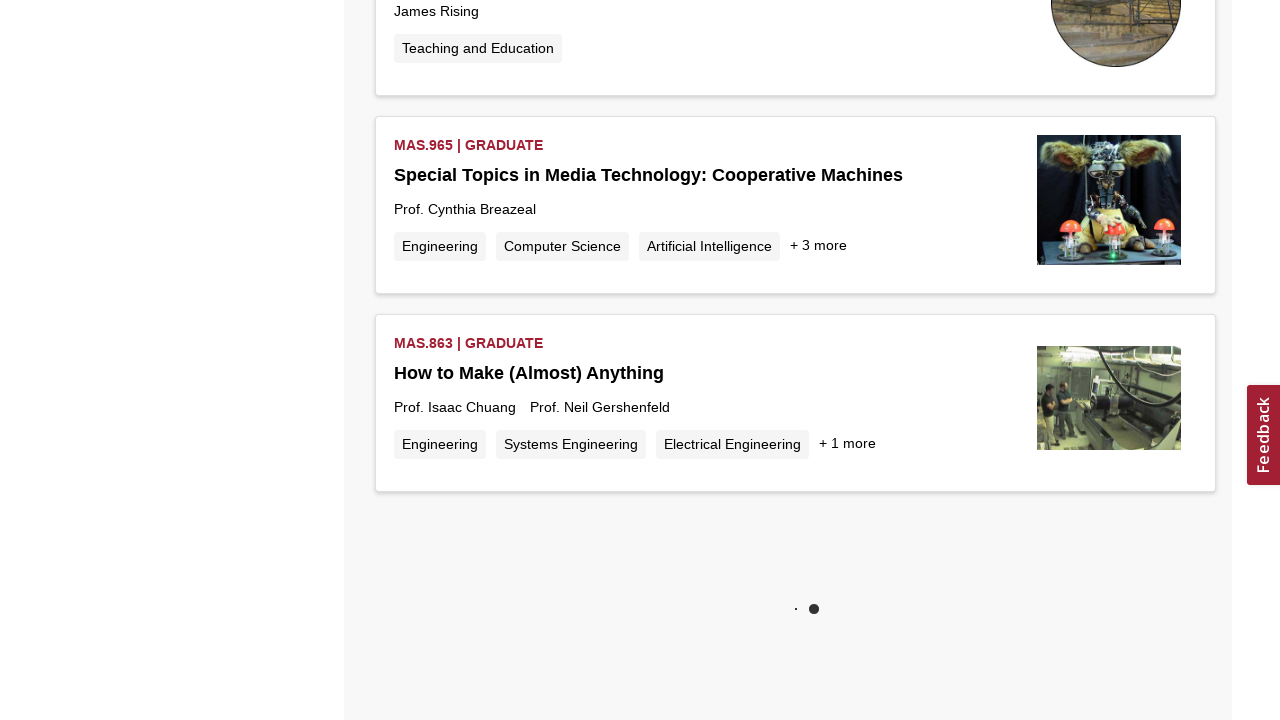

Waited 2 seconds for new content to load
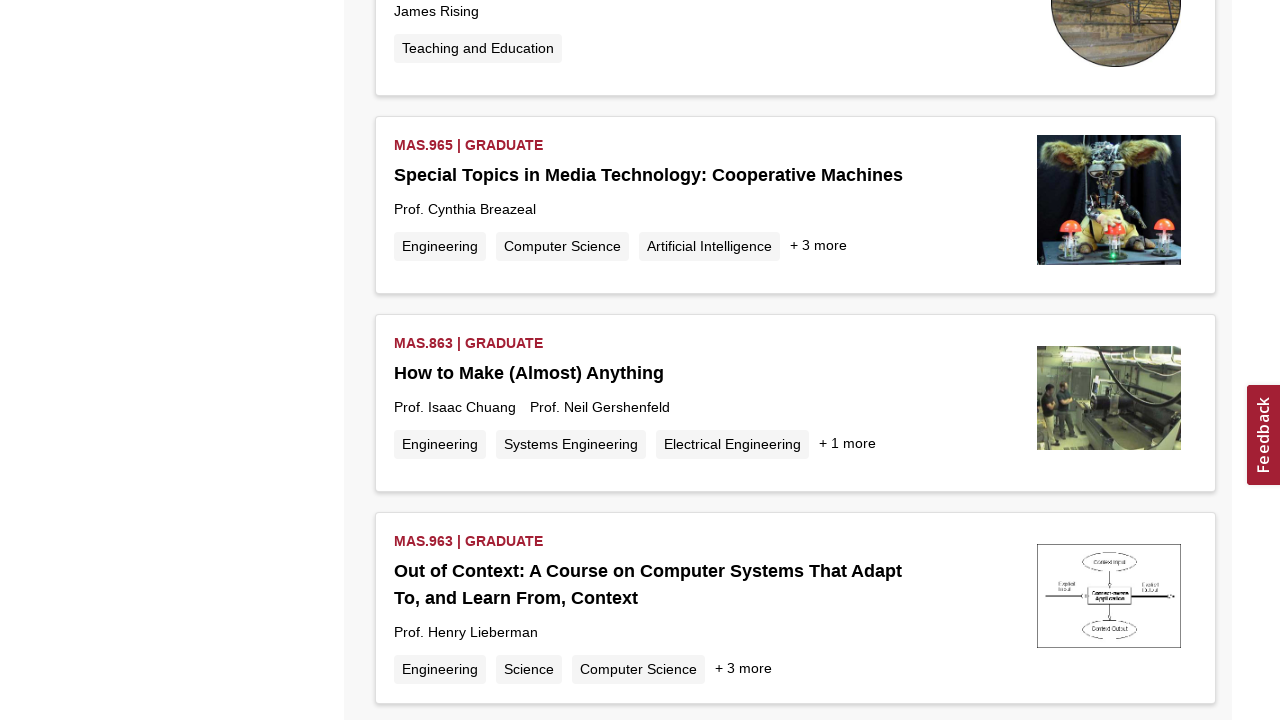

Checked page scroll height after potential content load
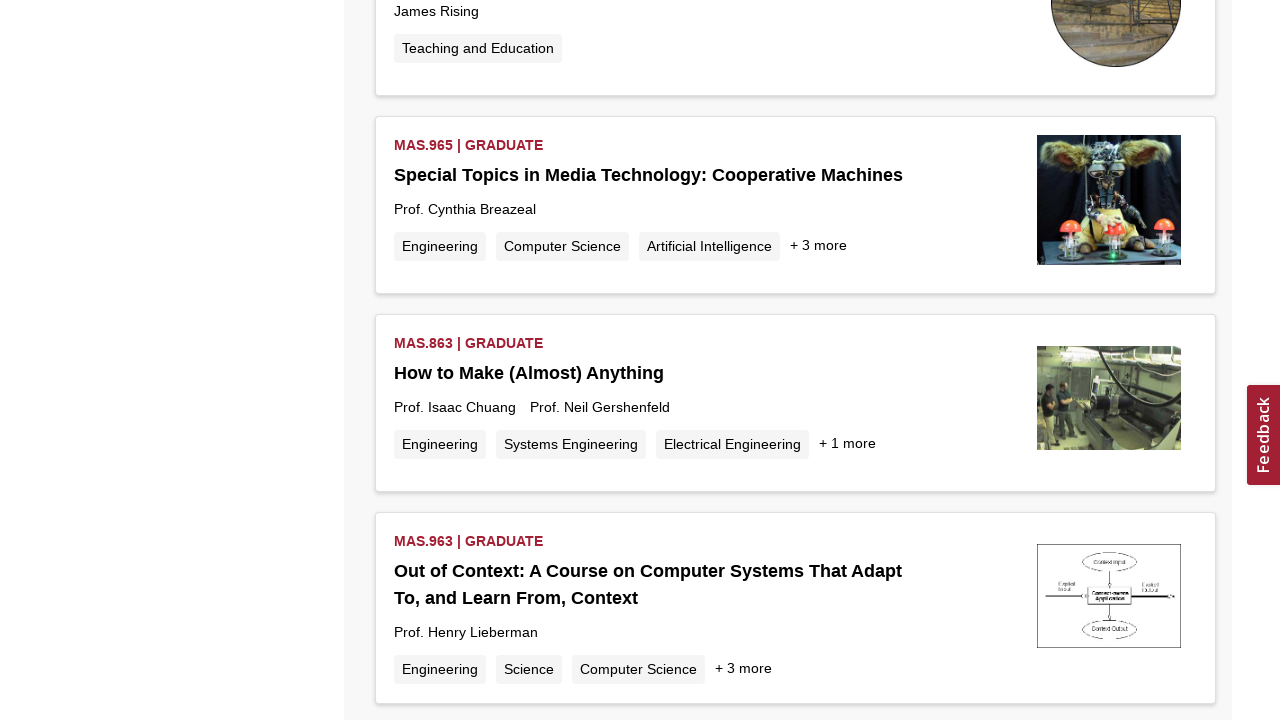

Scrolled to bottom of page (iteration 5/10)
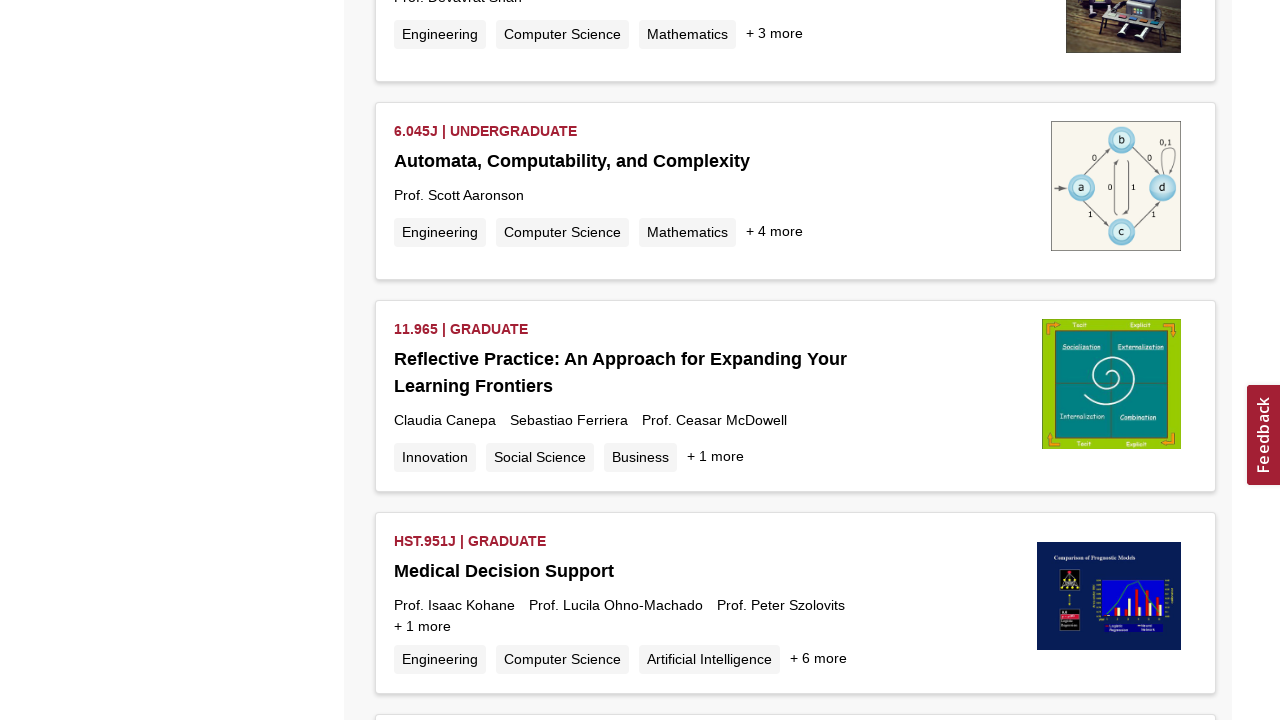

Waited 2 seconds for new content to load
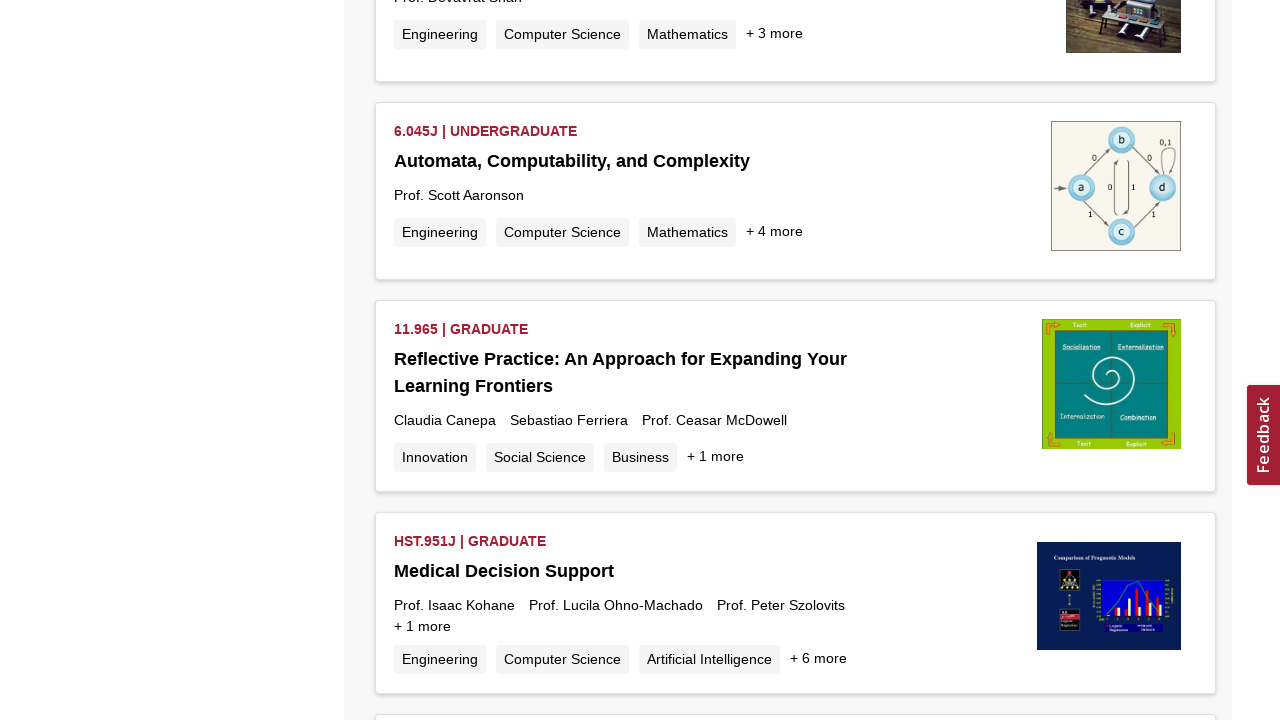

Checked page scroll height after potential content load
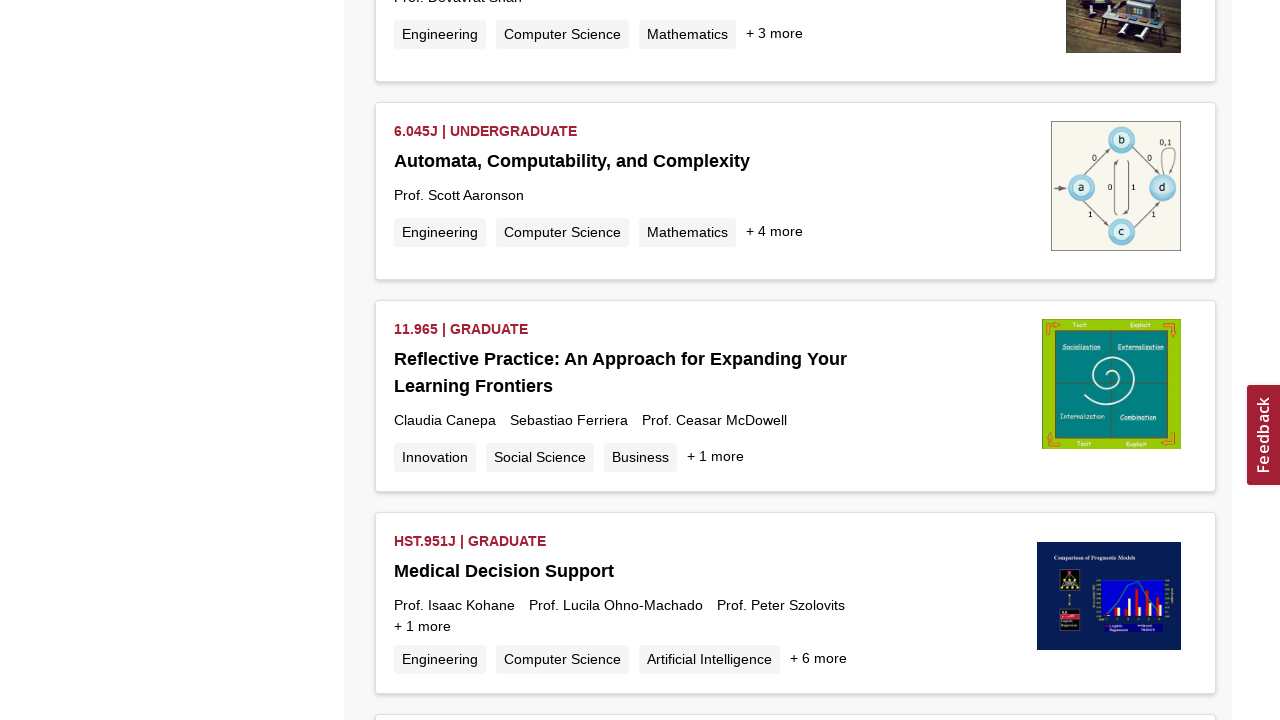

Scrolled to bottom of page (iteration 6/10)
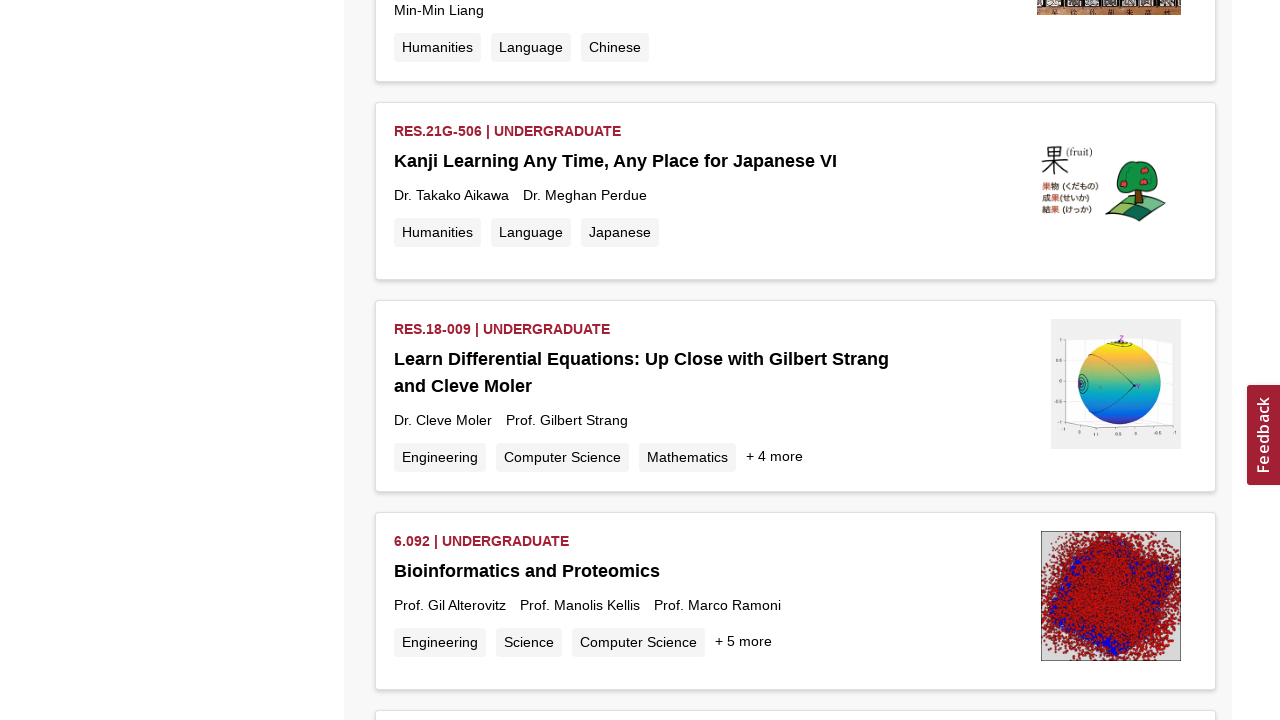

Waited 2 seconds for new content to load
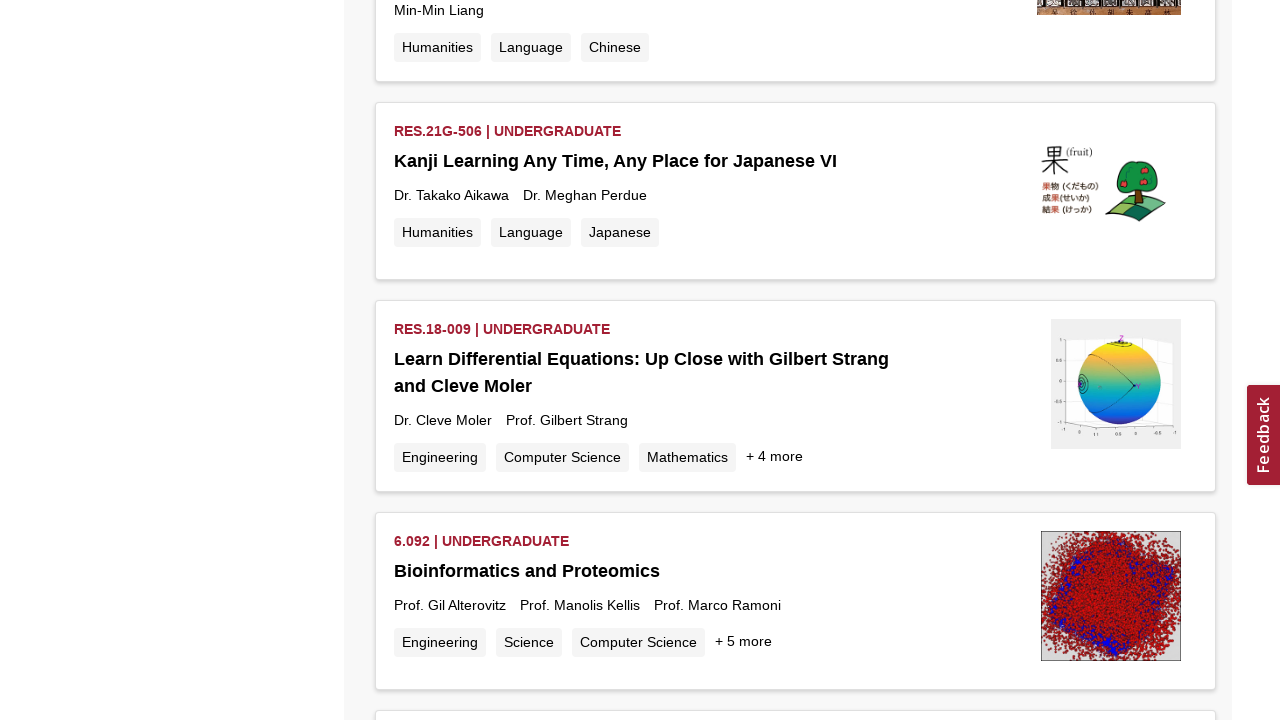

Checked page scroll height after potential content load
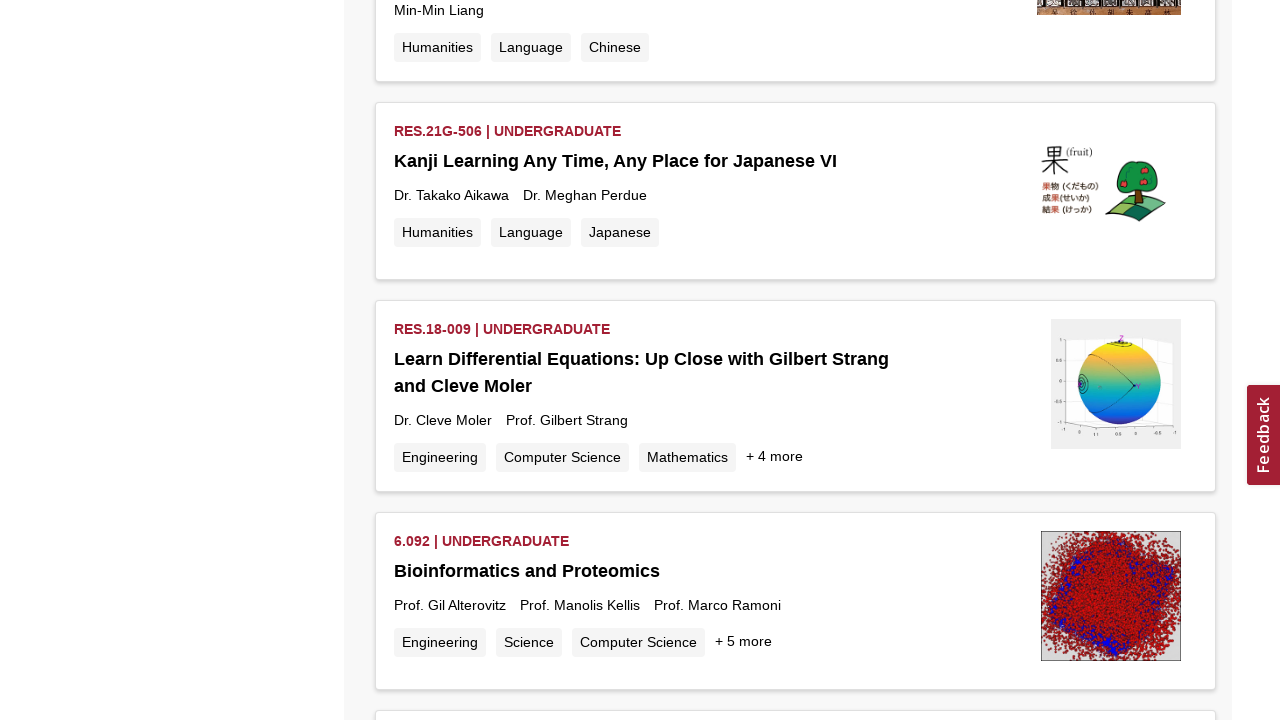

Scrolled to bottom of page (iteration 7/10)
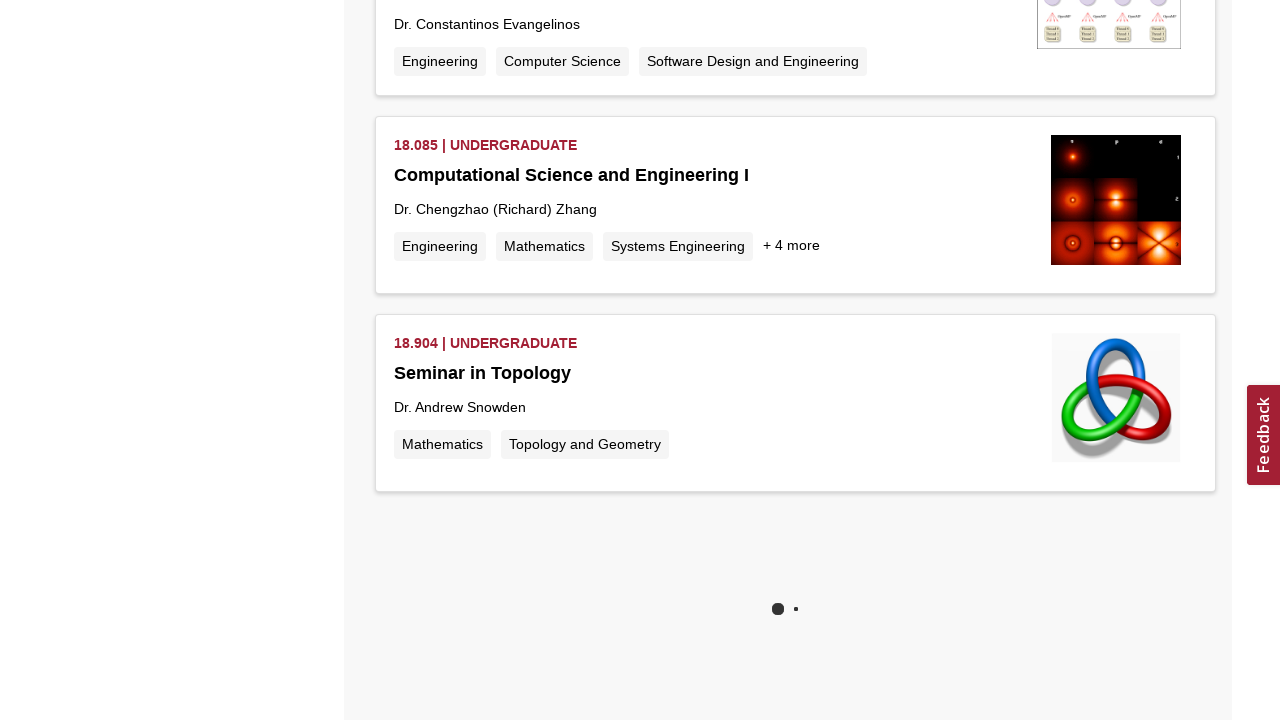

Waited 2 seconds for new content to load
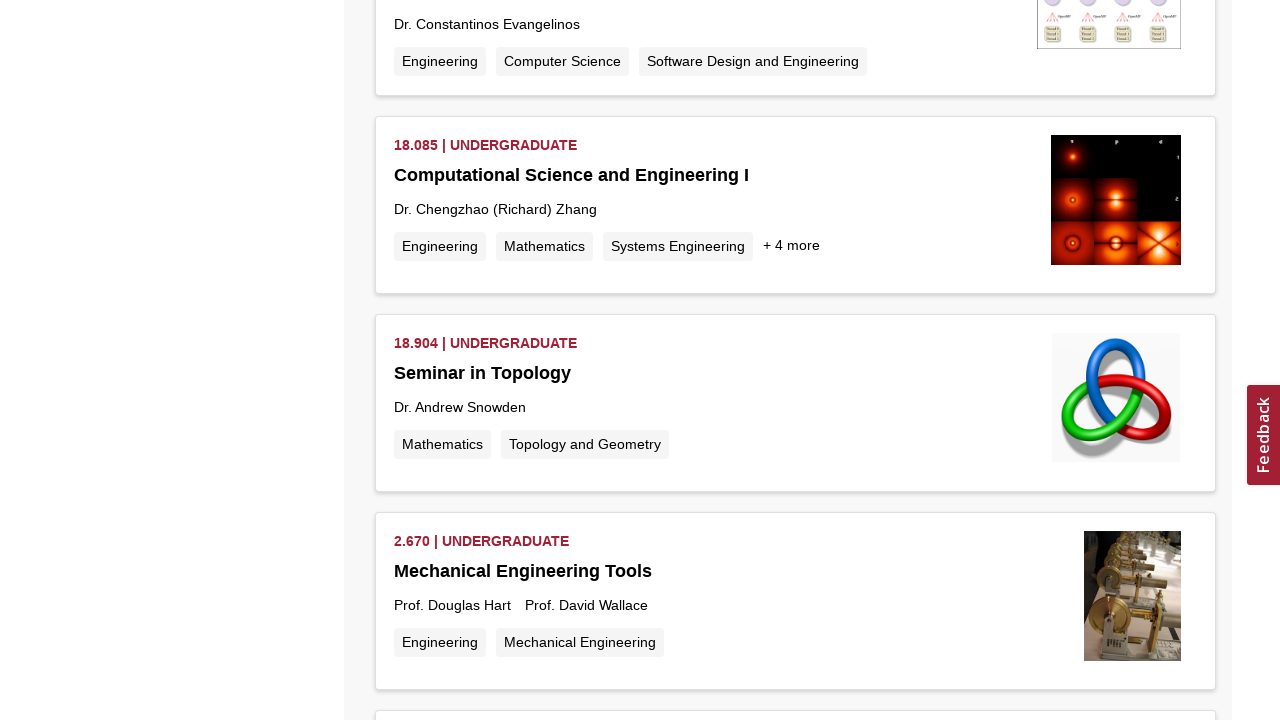

Checked page scroll height after potential content load
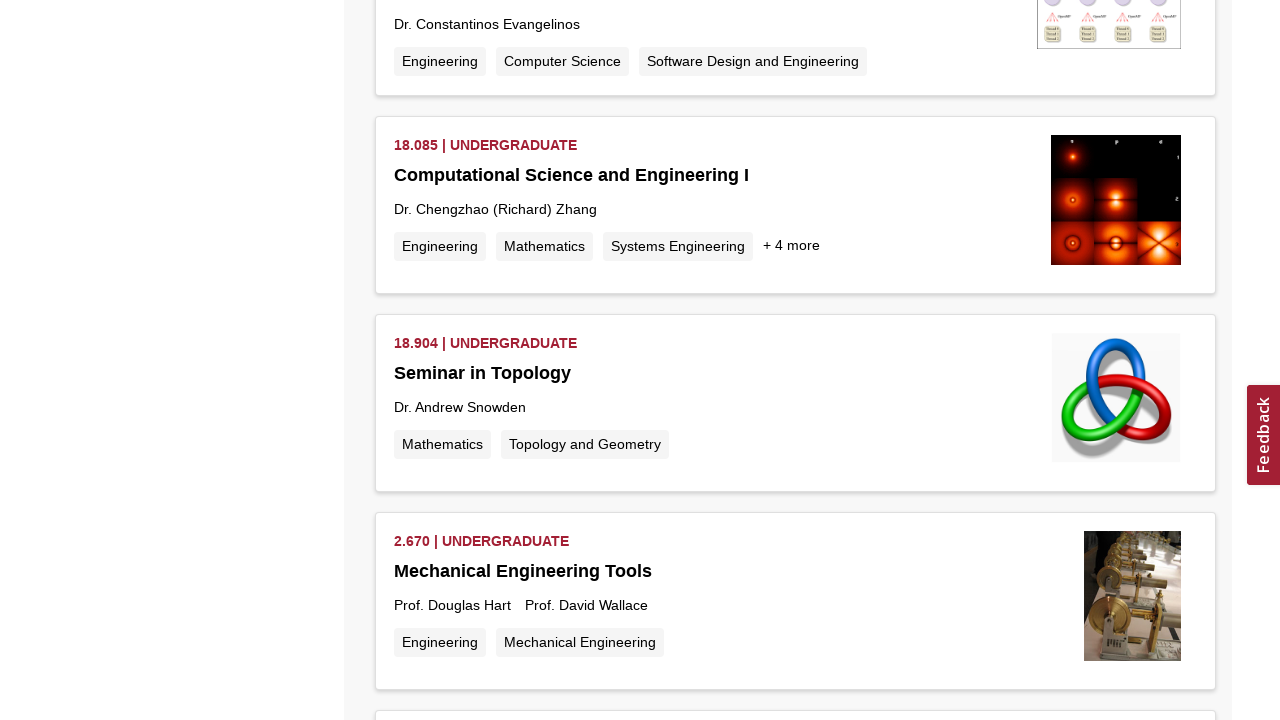

Scrolled to bottom of page (iteration 8/10)
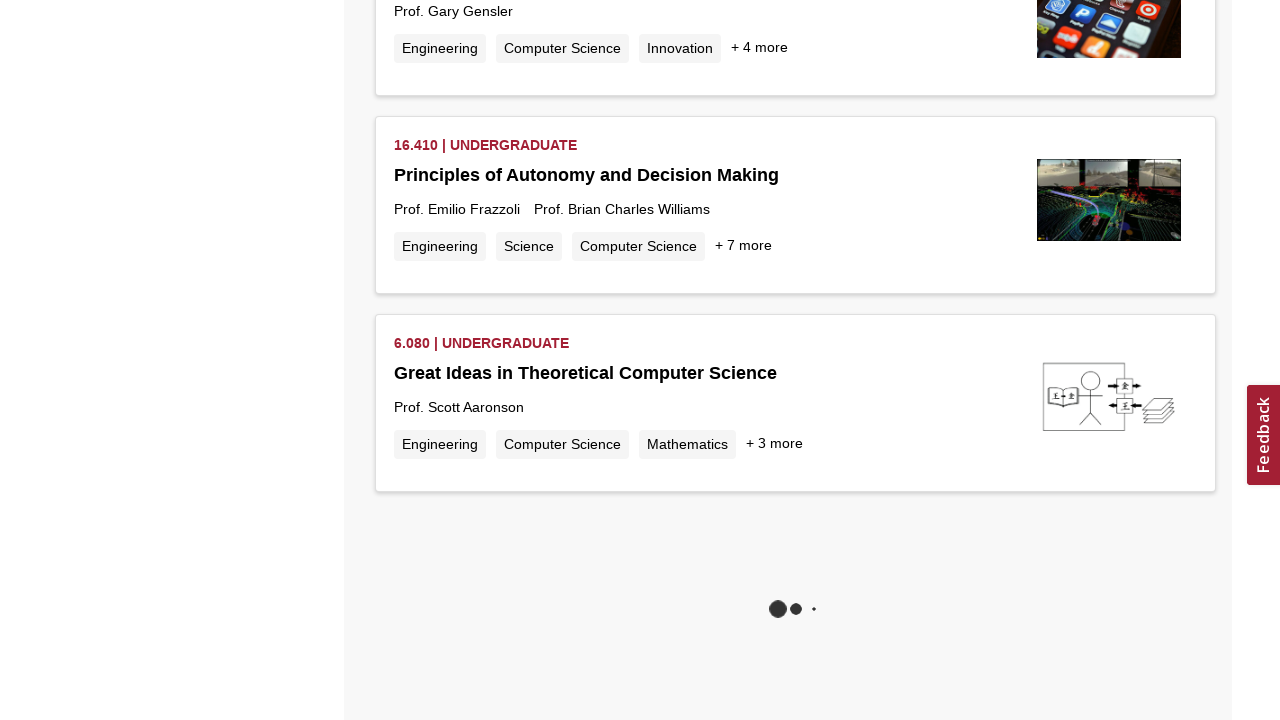

Waited 2 seconds for new content to load
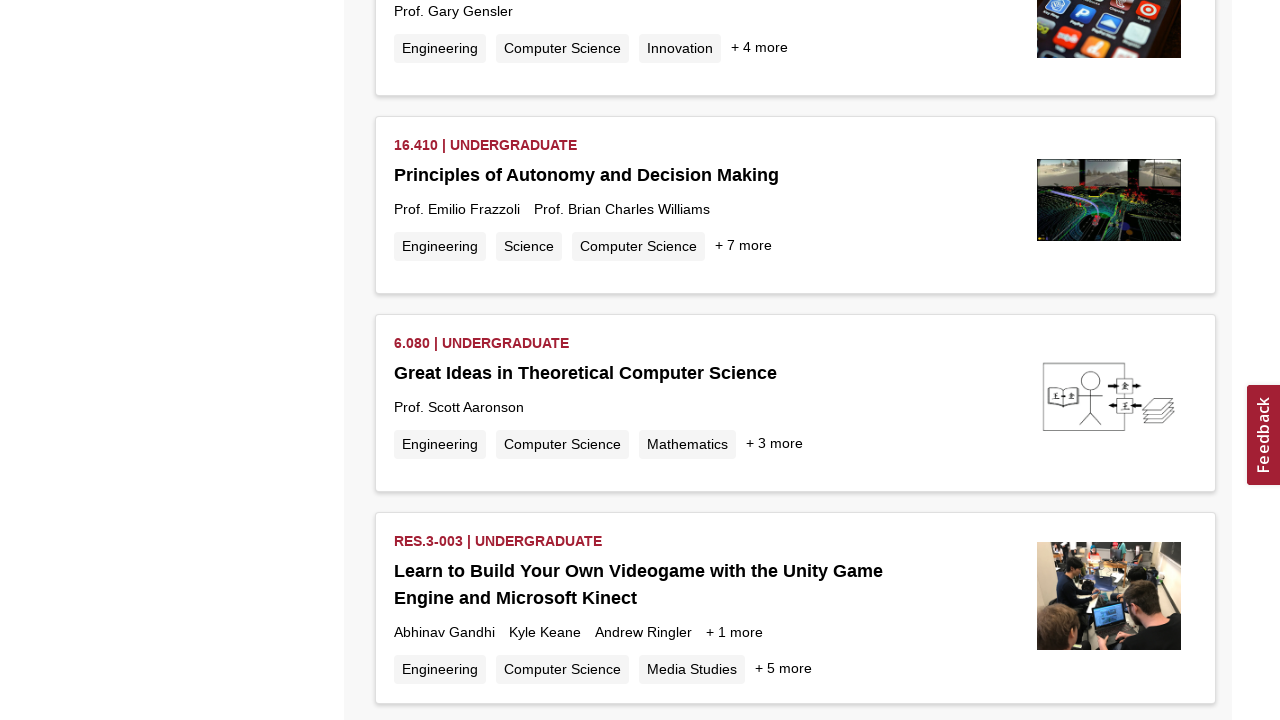

Checked page scroll height after potential content load
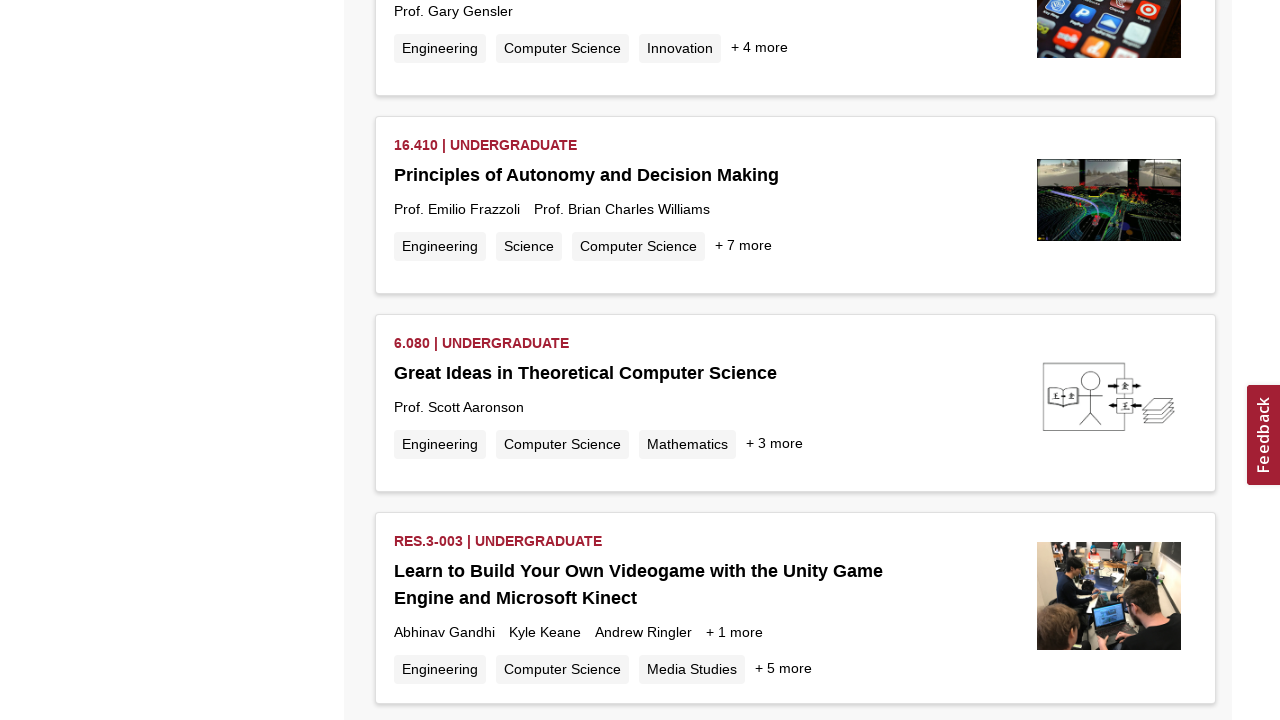

Scrolled to bottom of page (iteration 9/10)
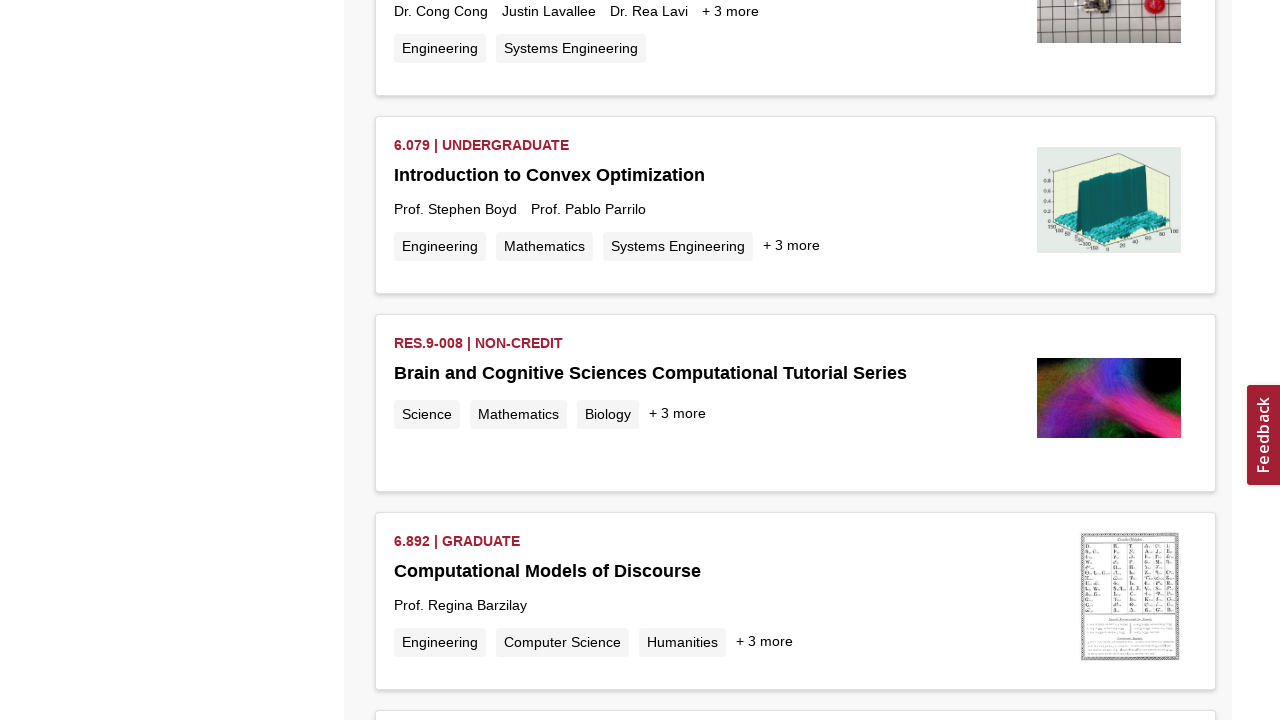

Waited 2 seconds for new content to load
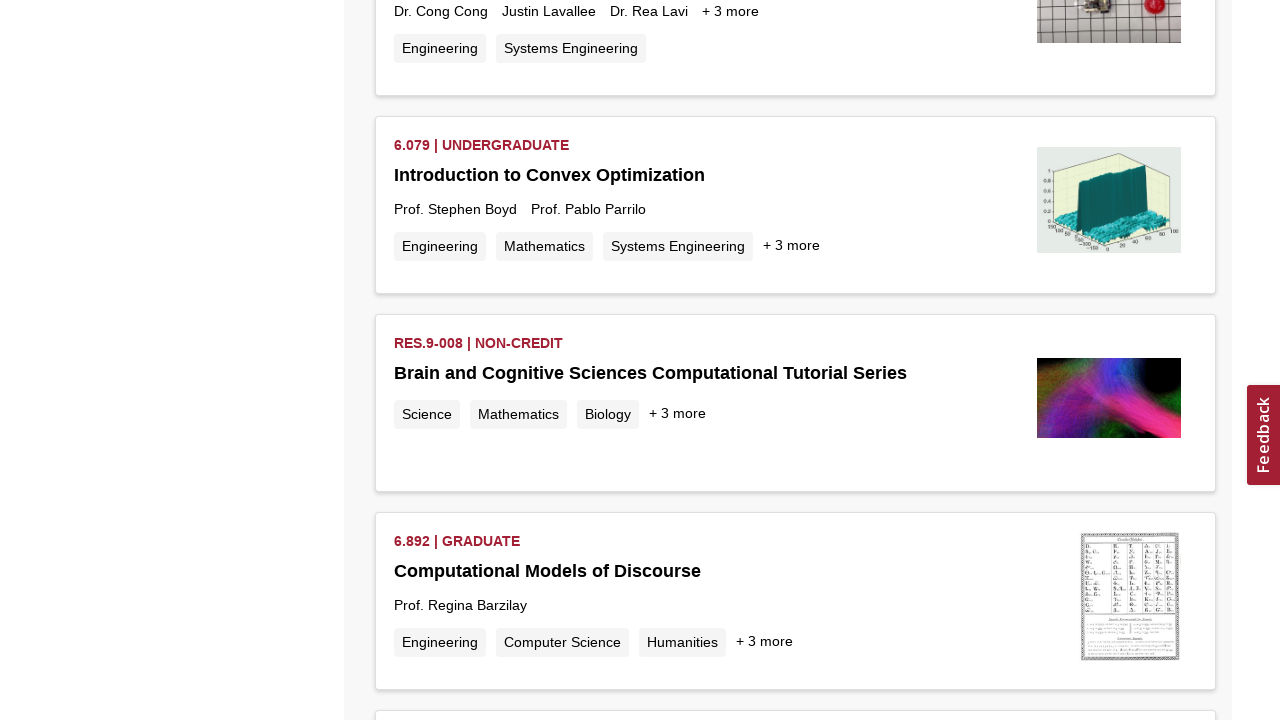

Checked page scroll height after potential content load
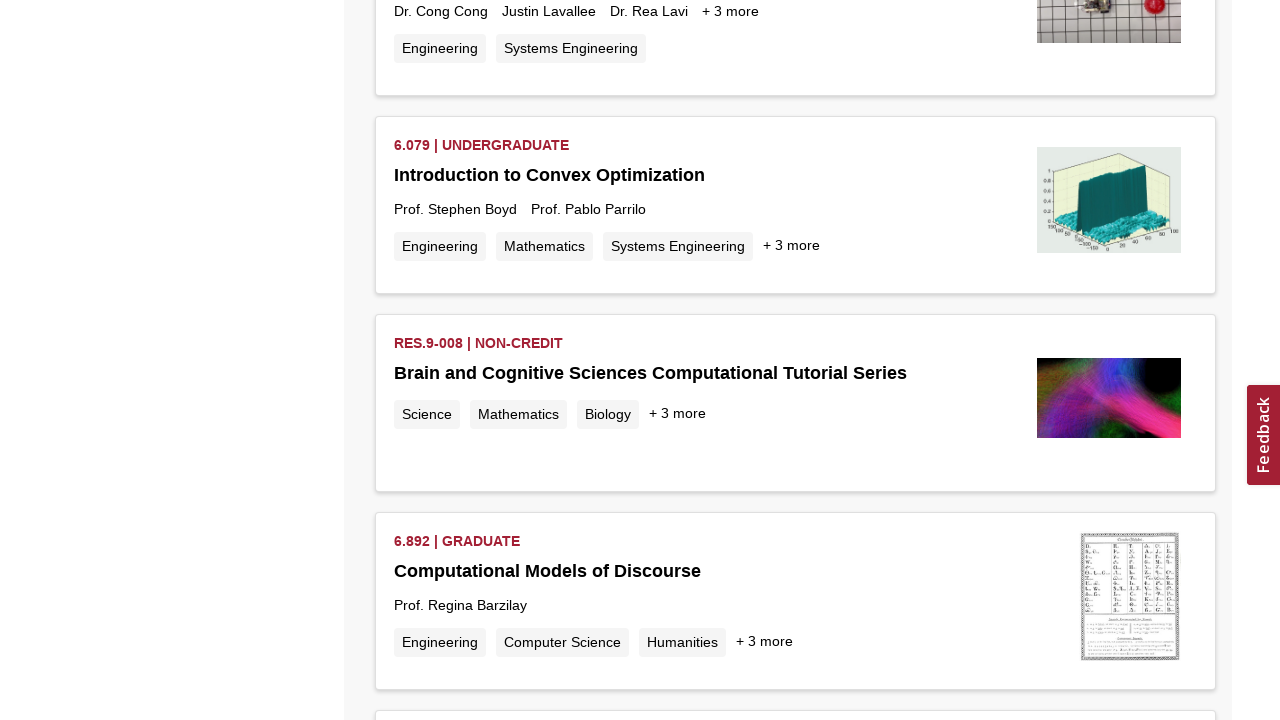

Scrolled to bottom of page (iteration 10/10)
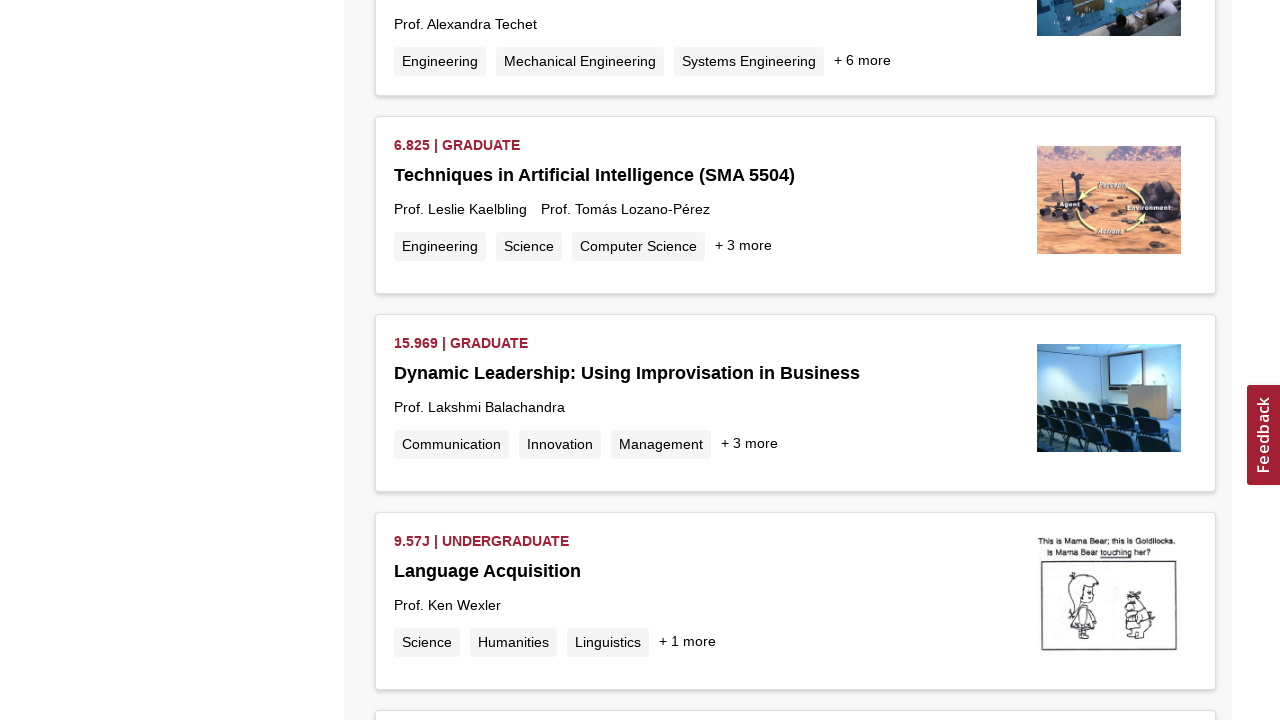

Waited 2 seconds for new content to load
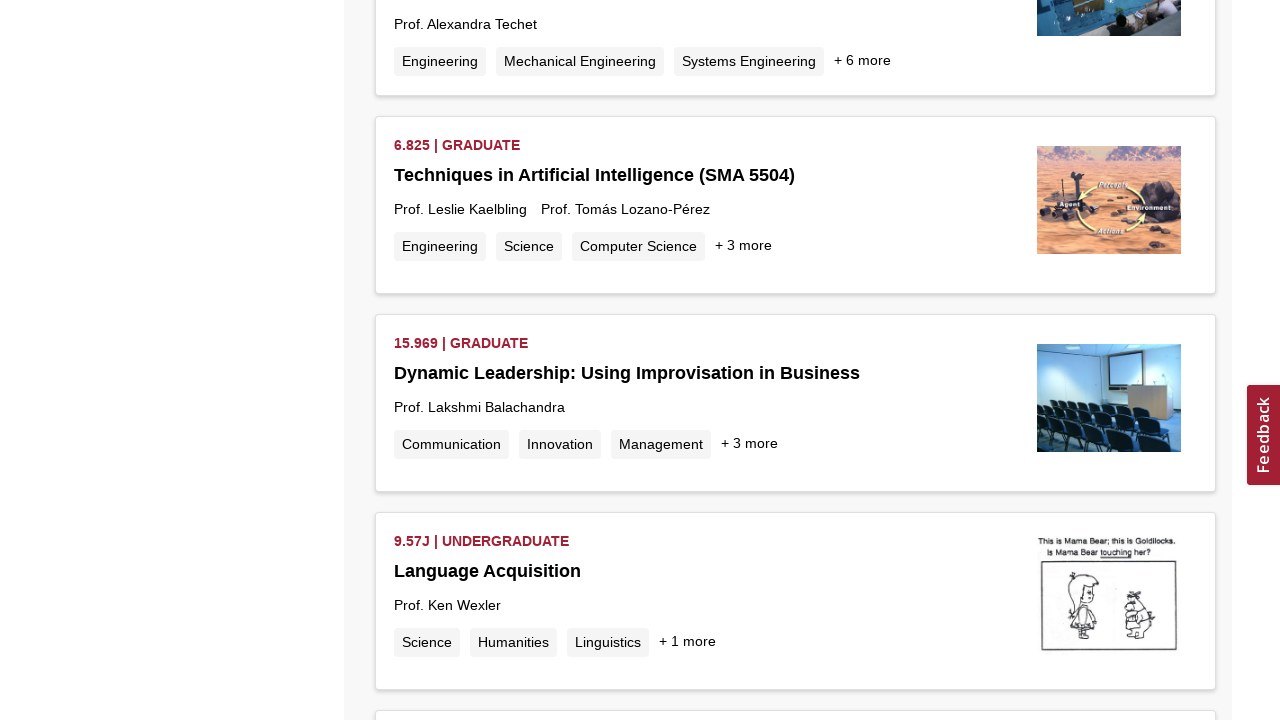

Checked page scroll height after potential content load
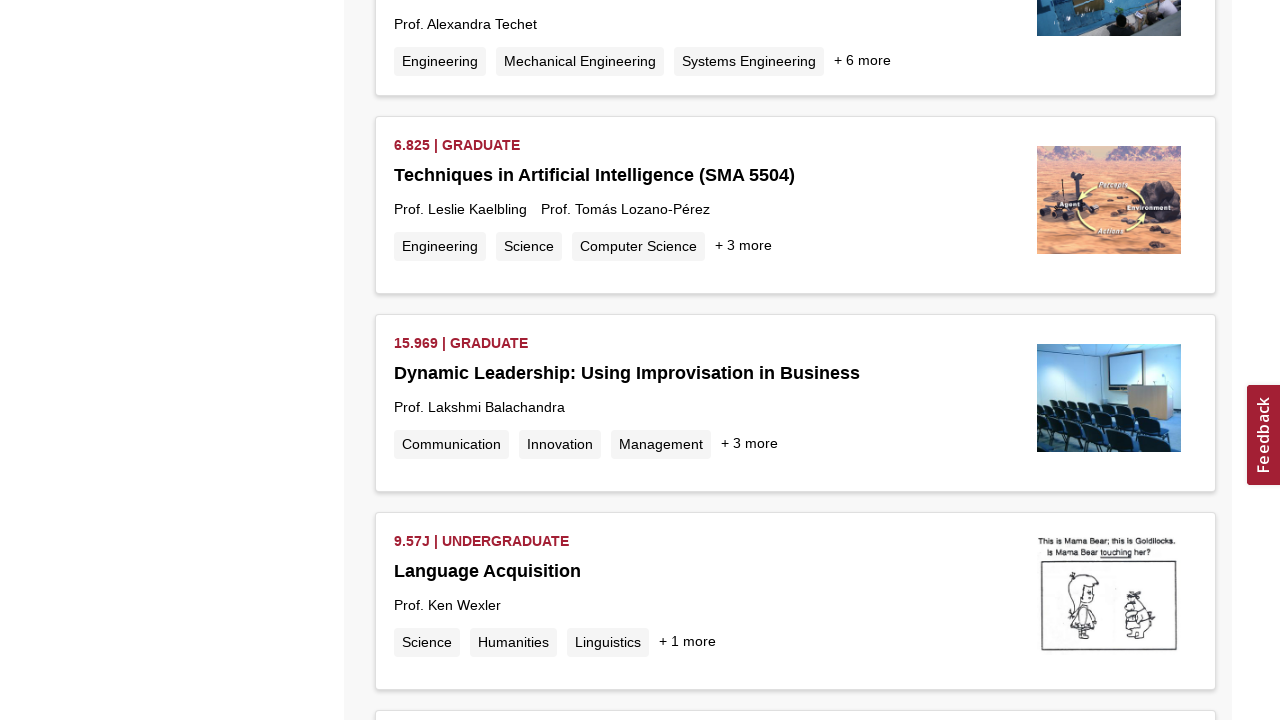

Verified course cards are present after scrolling down
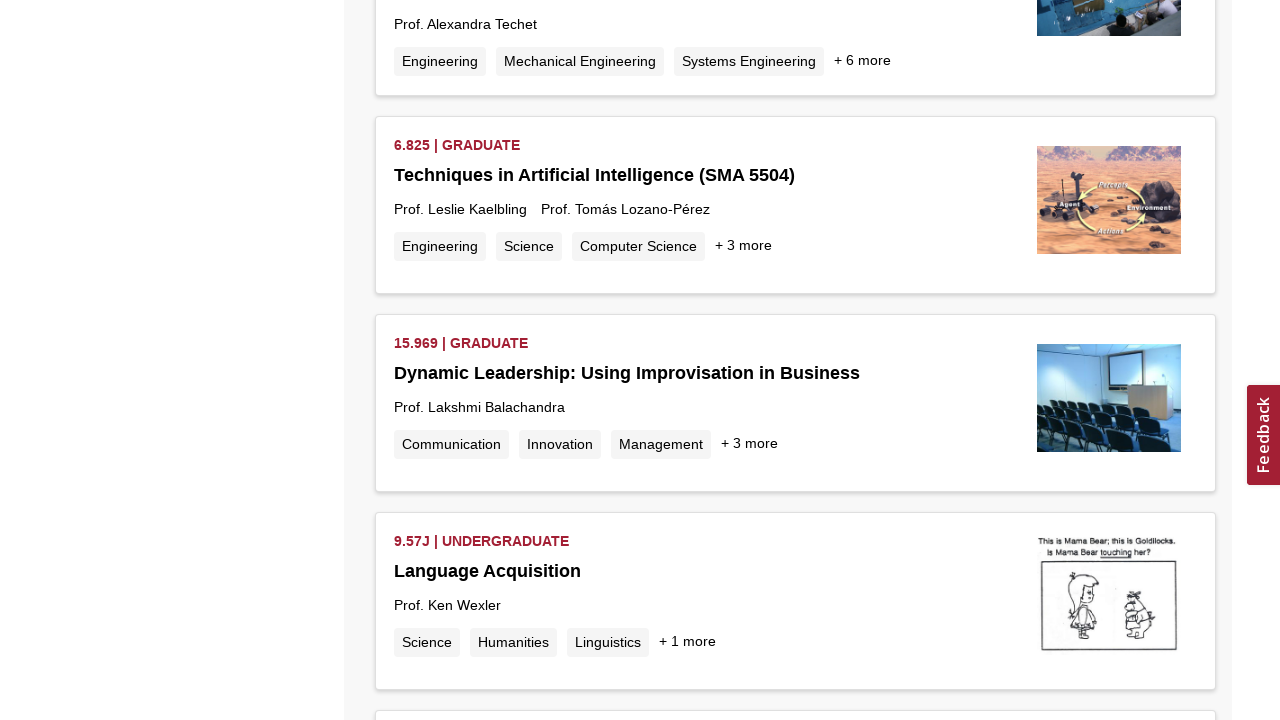

Verified course card title links are present
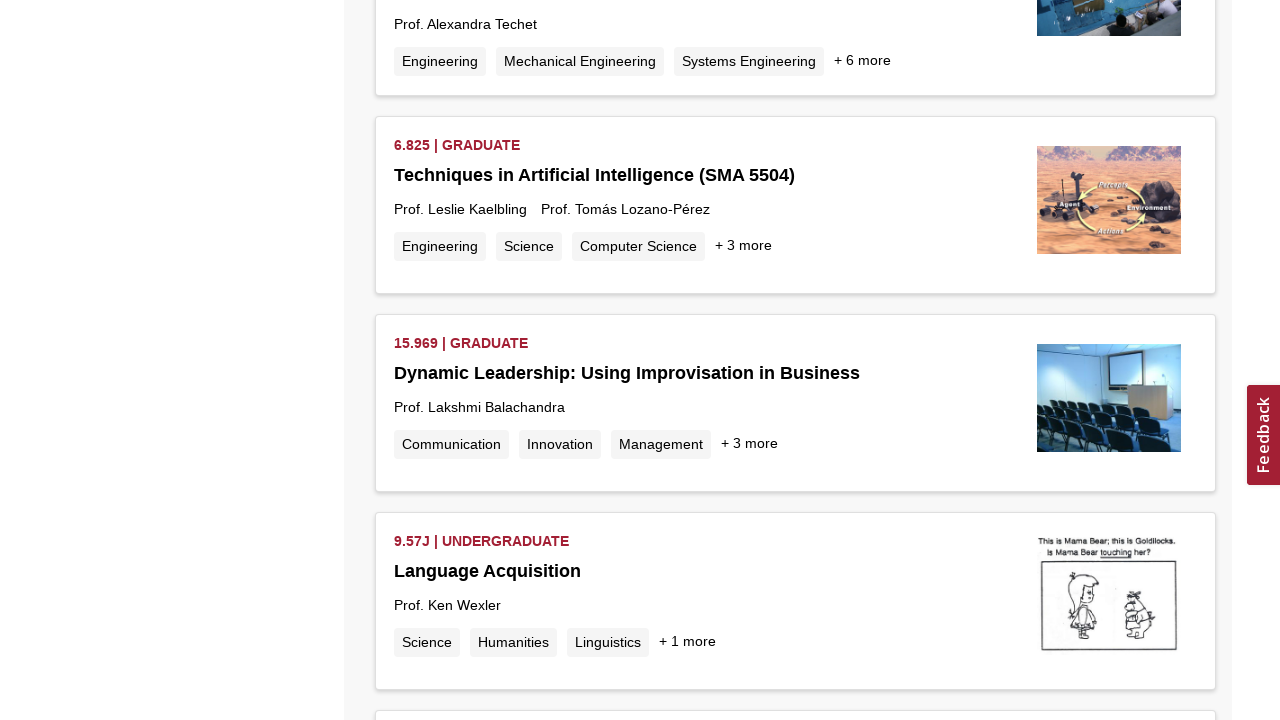

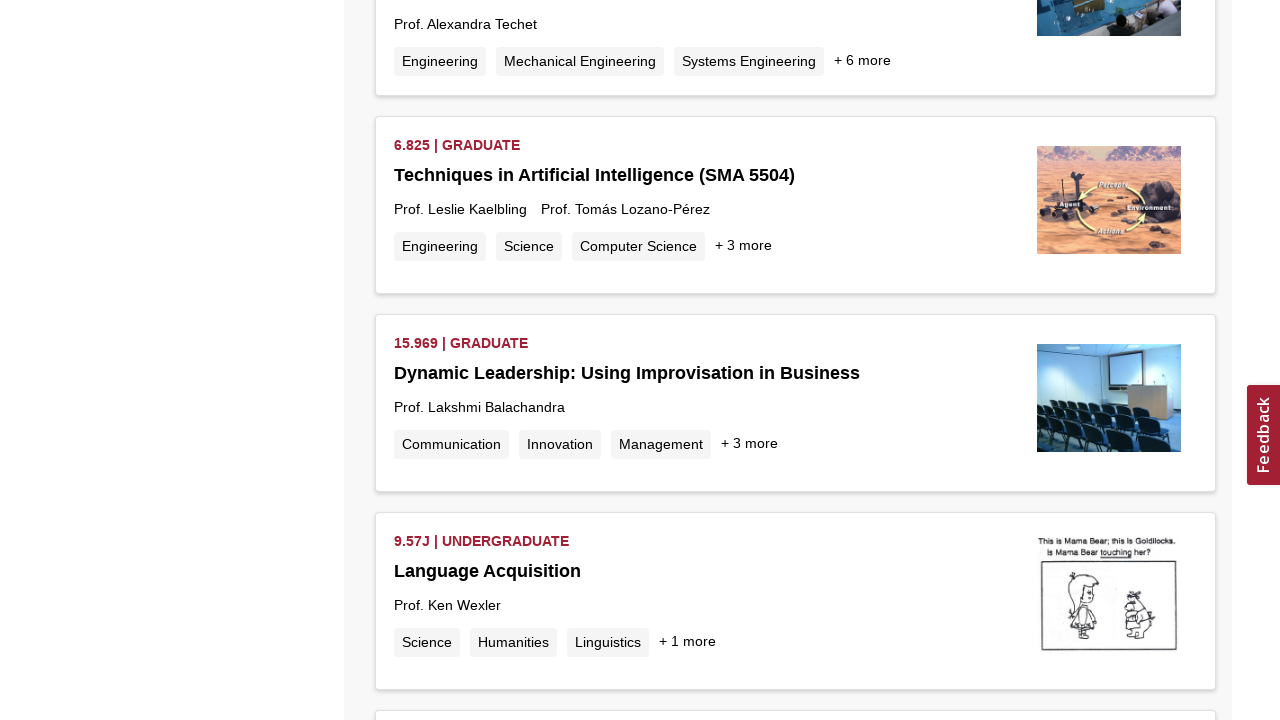